Tests window handling with a reusable method pattern - clicks a link that opens a new tab and verifies the new tab's title is "New Window"

Starting URL: https://the-internet.herokuapp.com/windows

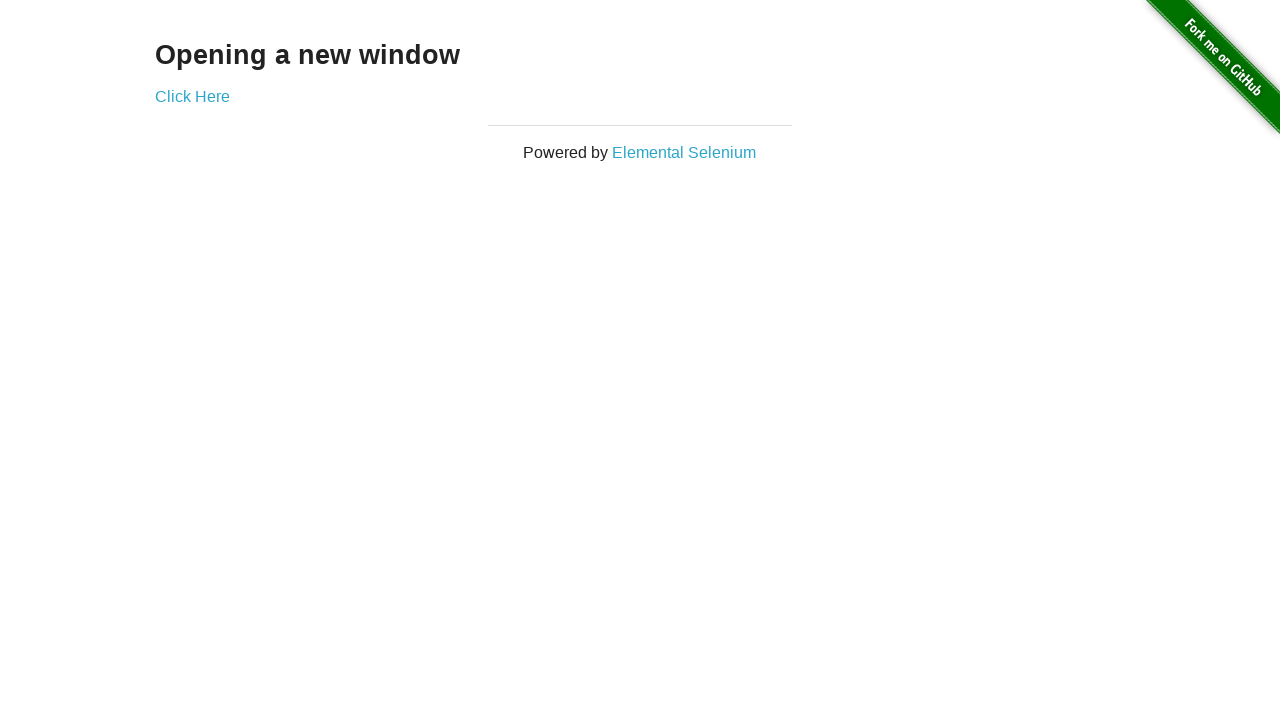

Clicked 'Click Here' link to open new tab at (192, 96) on xpath=//*[text()='Click Here']
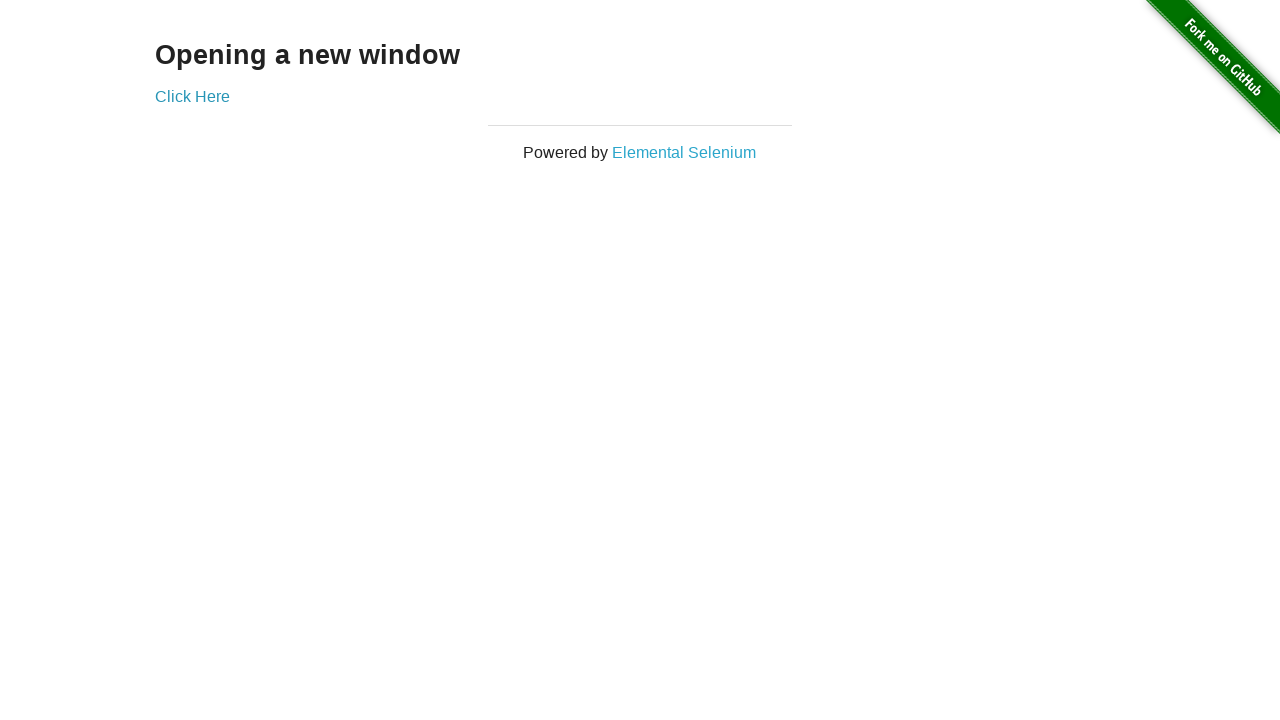

Retrieved new page/tab object
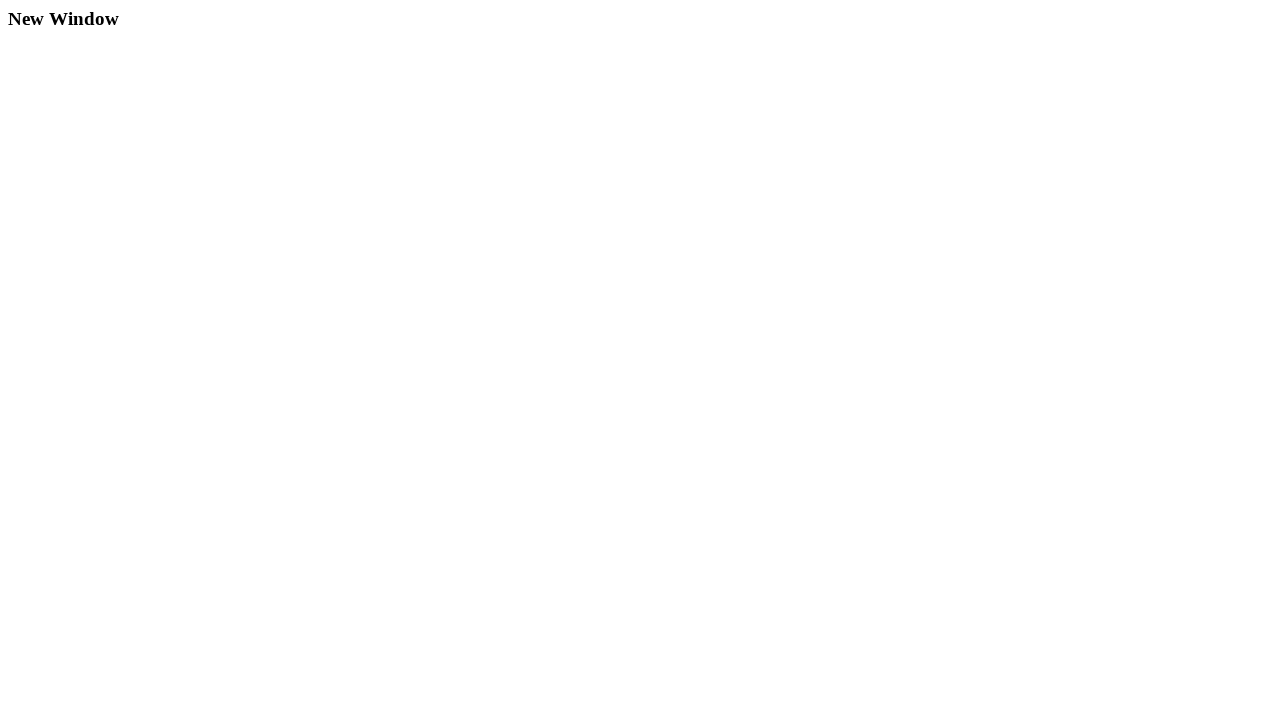

New page finished loading
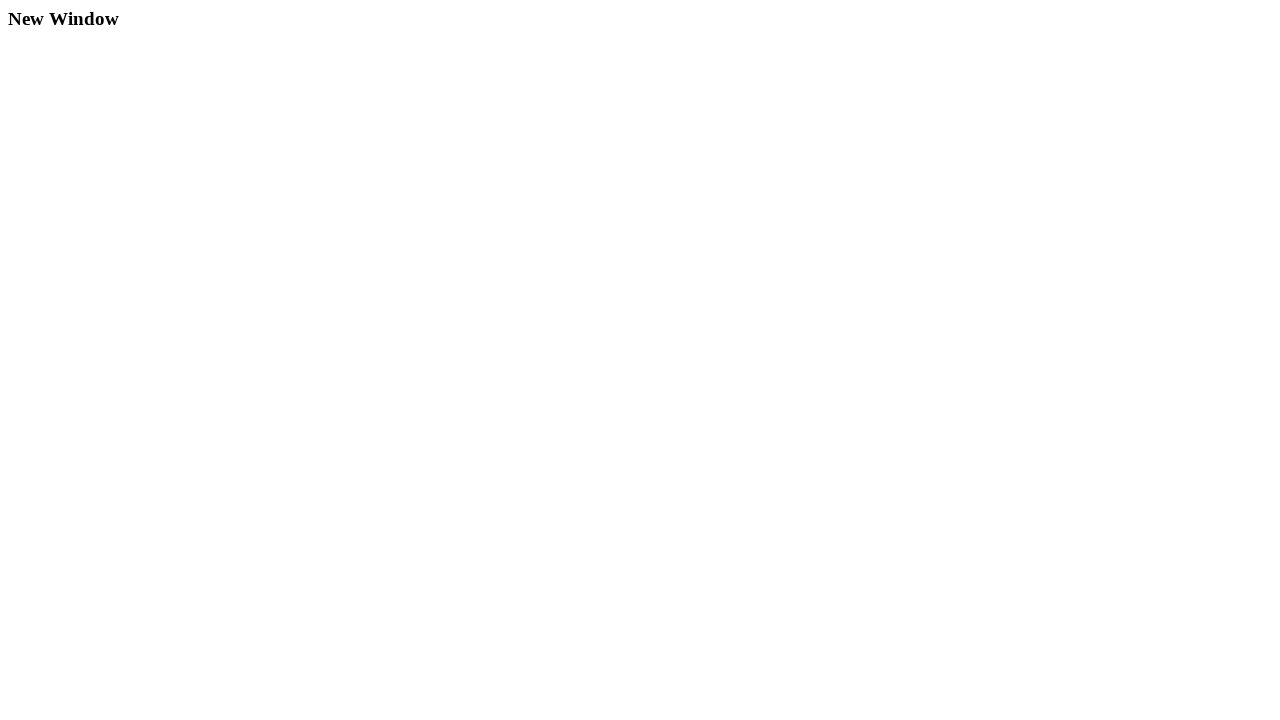

Retrieved new page title: 'New Window'
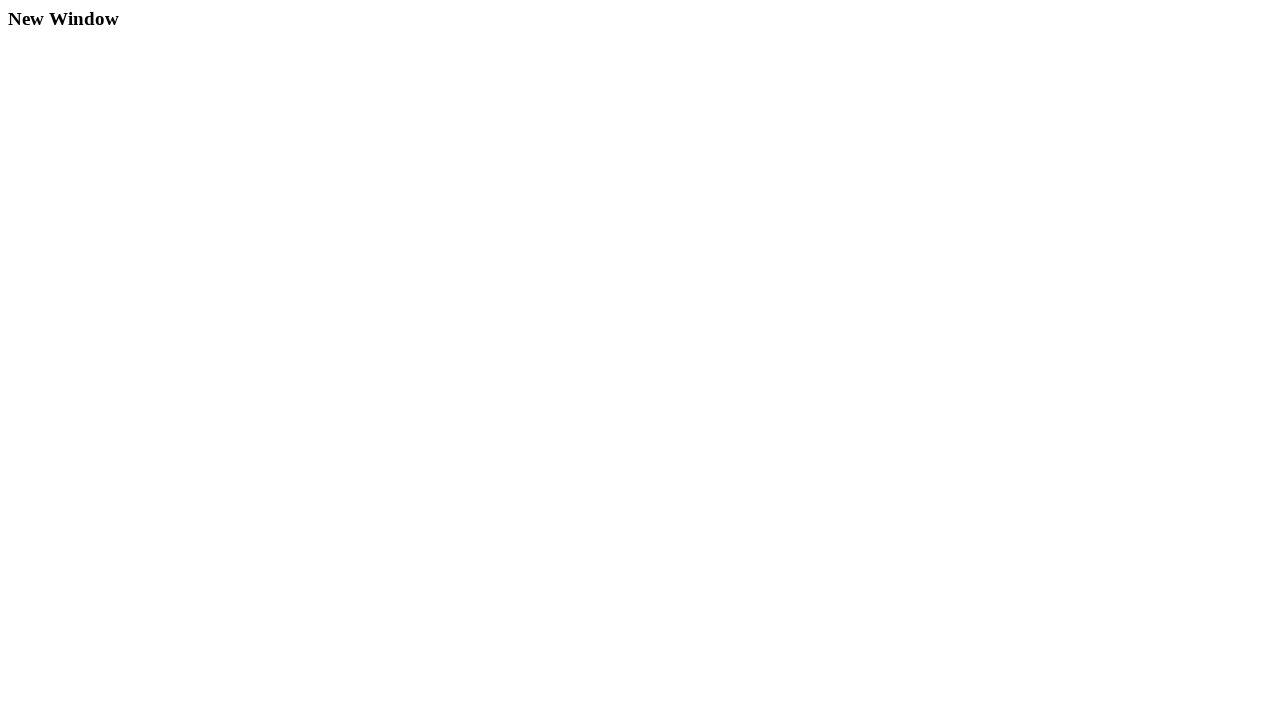

Verified new page title is 'New Window'
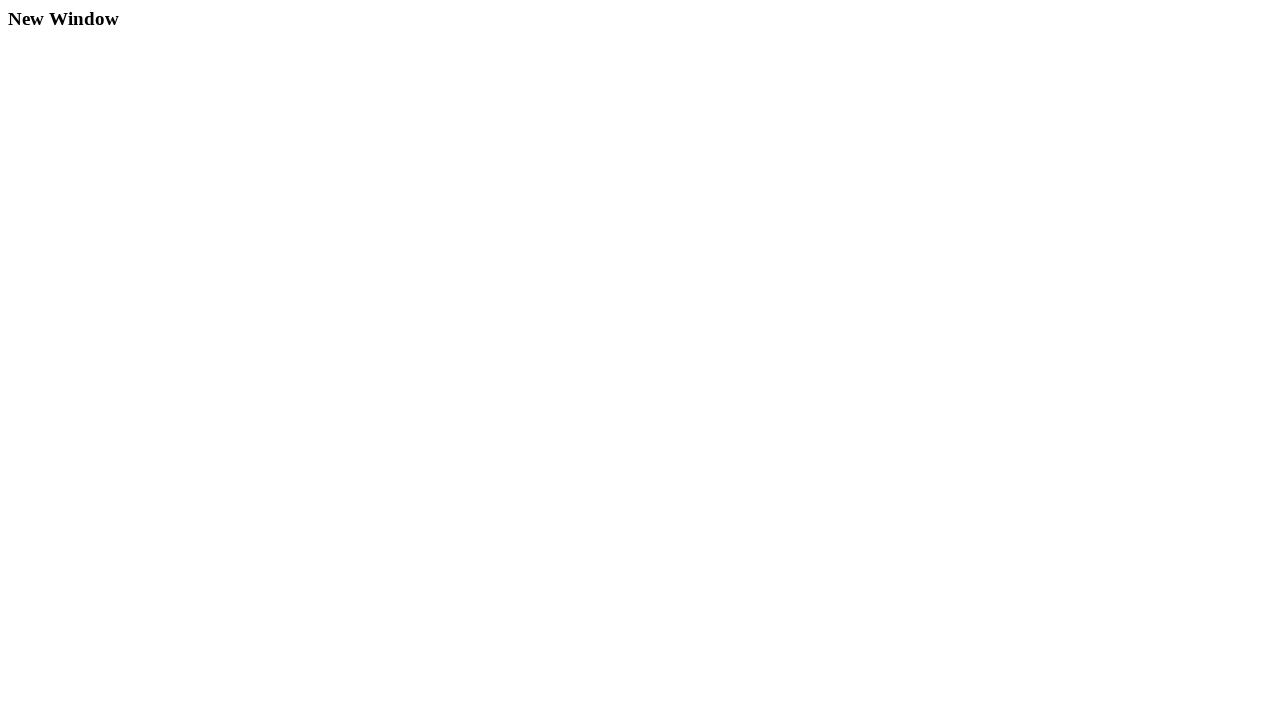

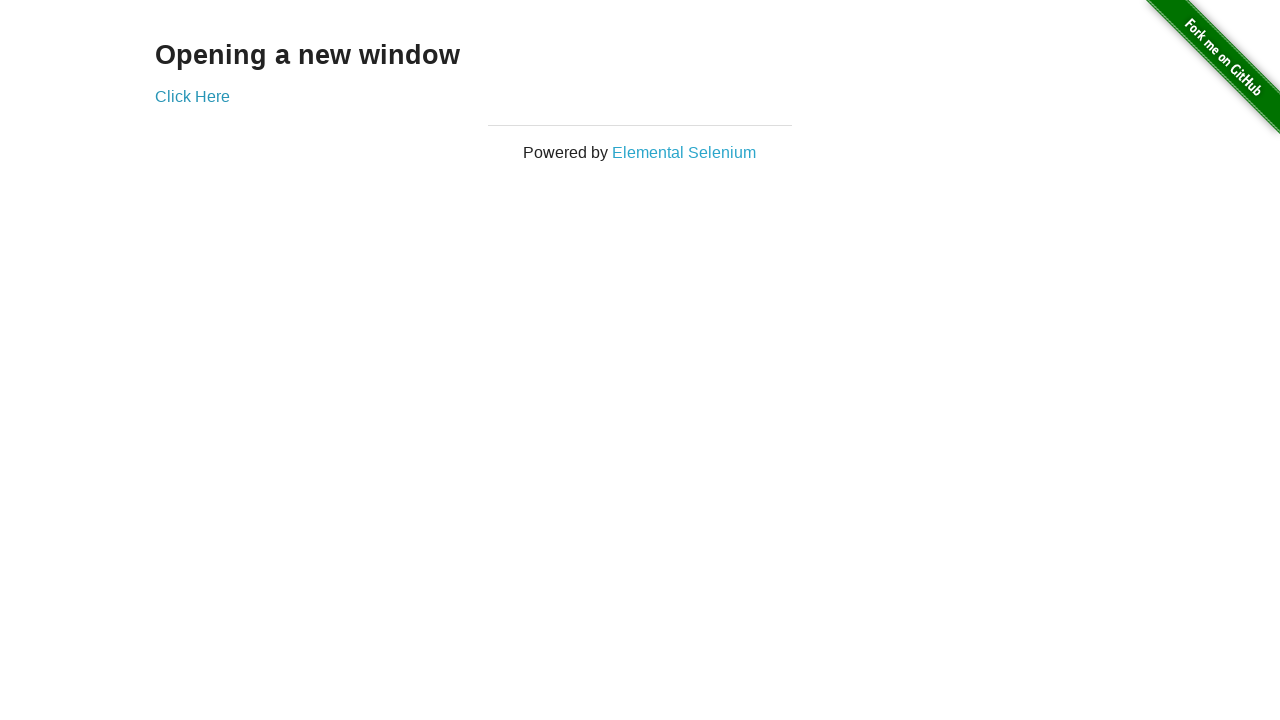